Tests entering email addresses into the Netflix homepage email field using multiple test email values

Starting URL: https://www.netflix.com/do-en/

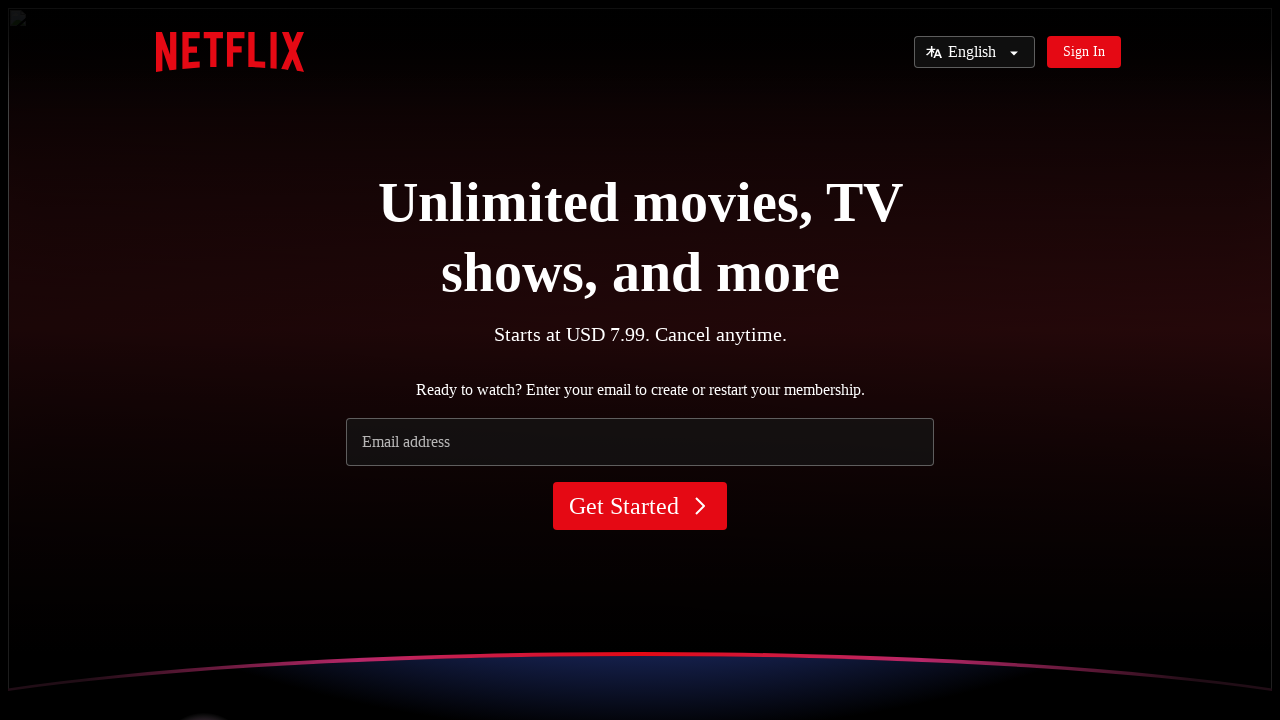

Navigated to Netflix homepage
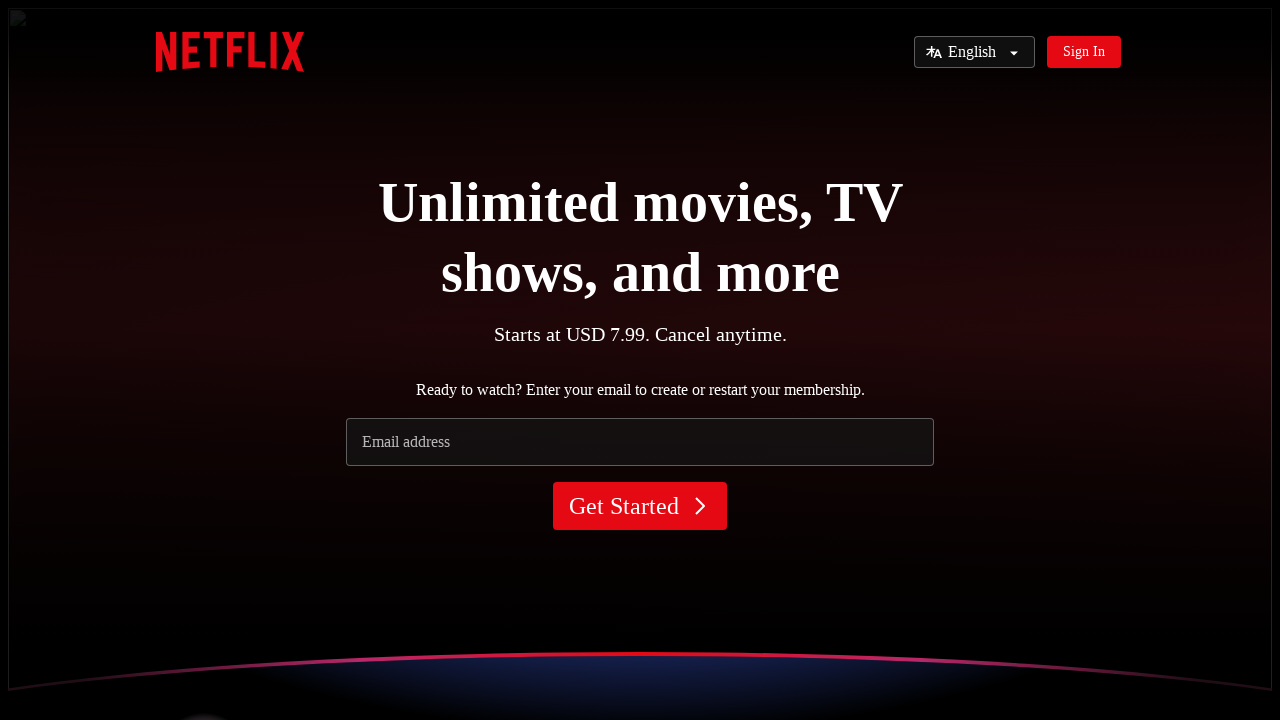

Entered email address 'alguien1@gmail.com' into email field on input[name='email']
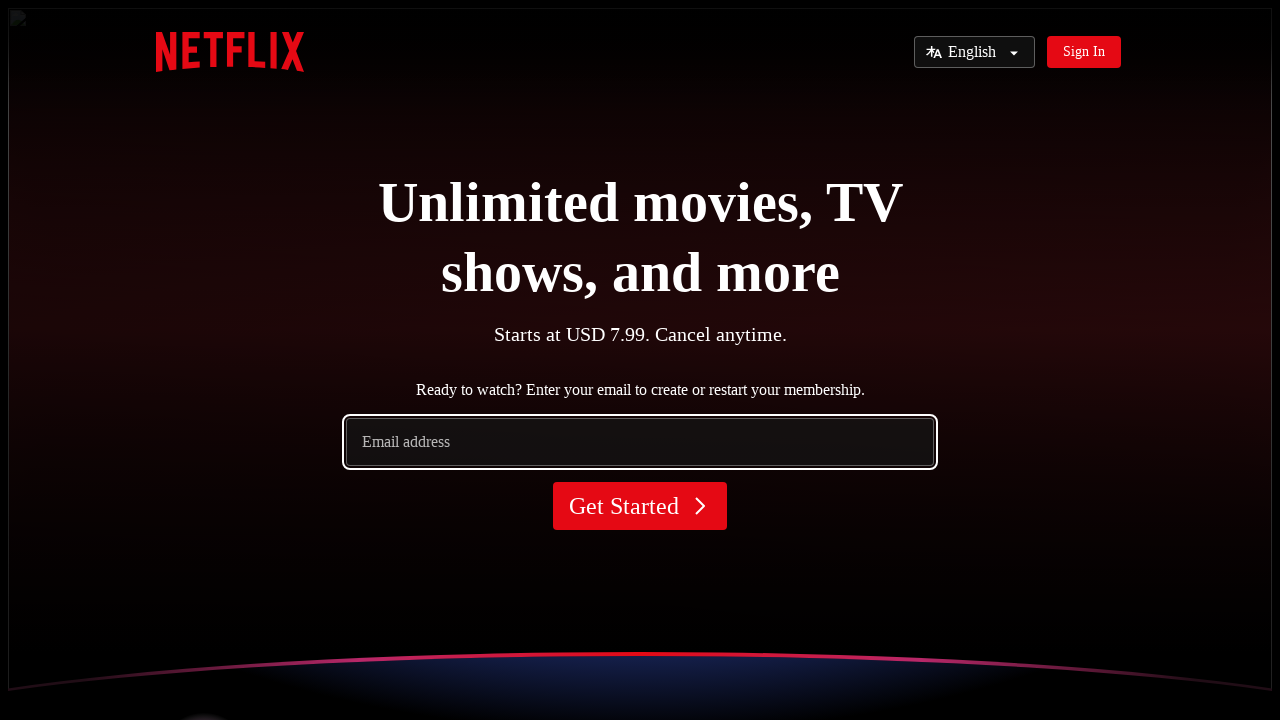

Navigated to Netflix homepage
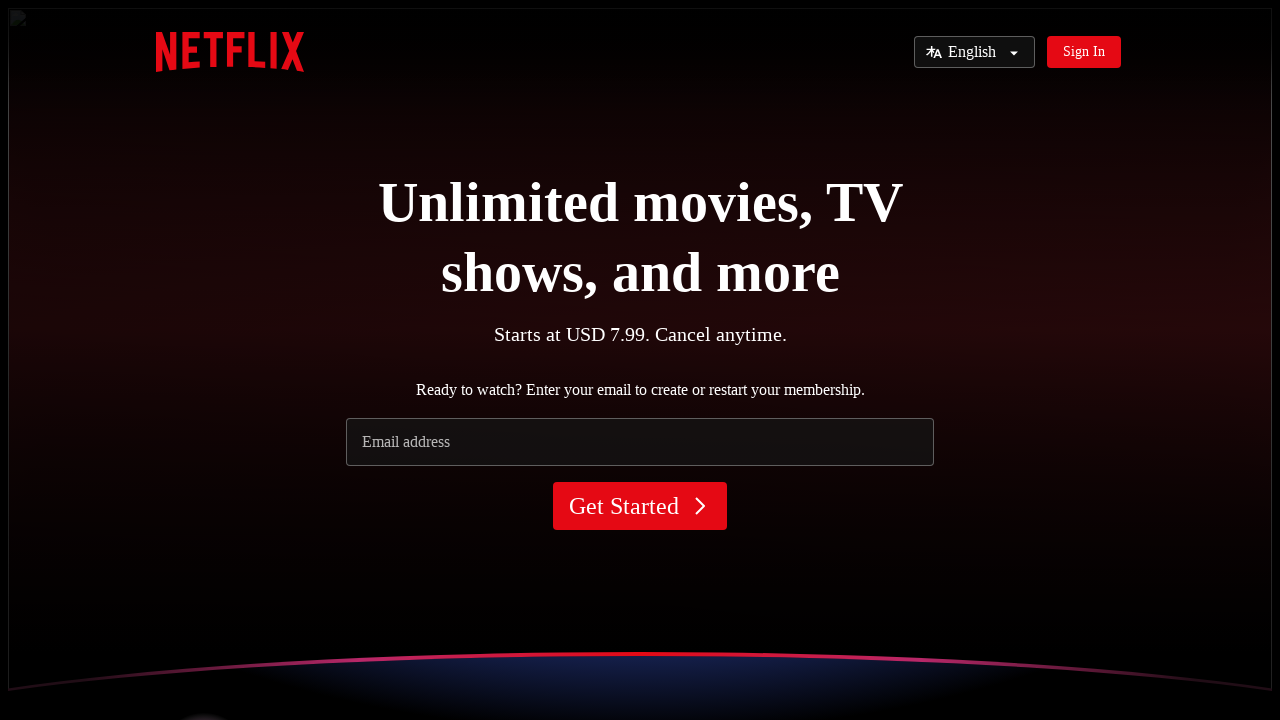

Entered email address 'alguien2@hotmail.com' into email field on input[name='email']
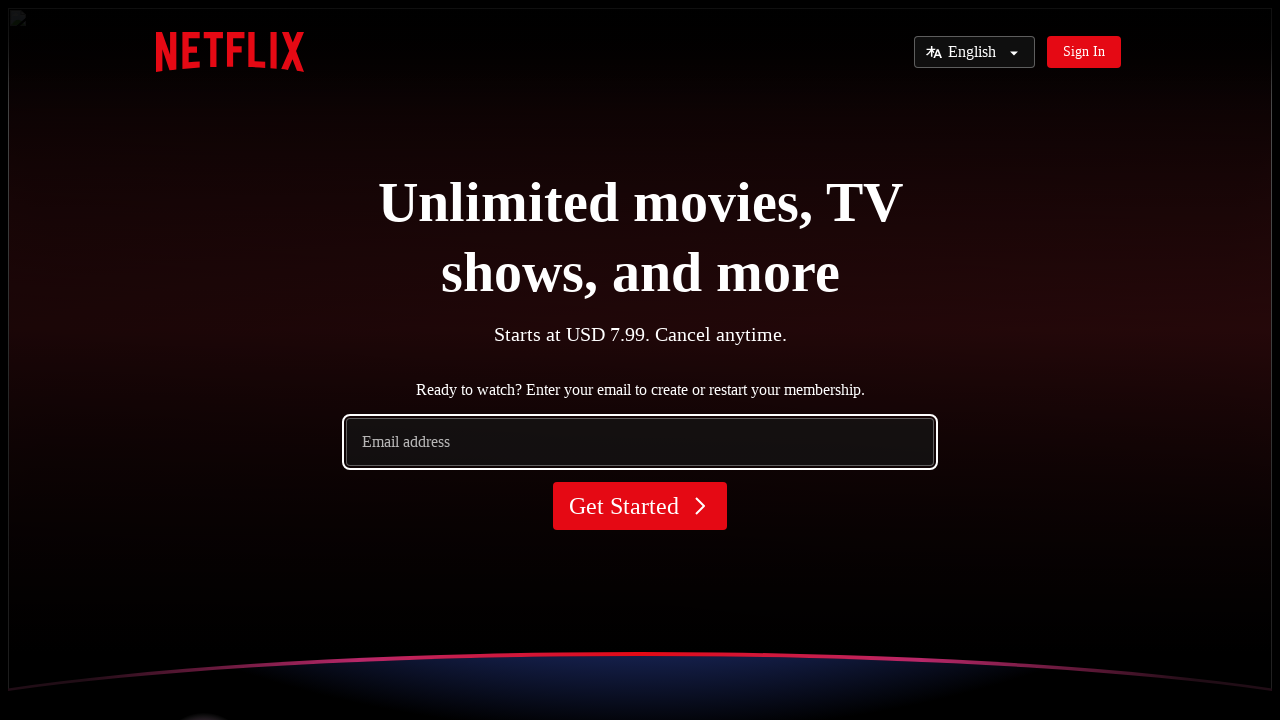

Navigated to Netflix homepage
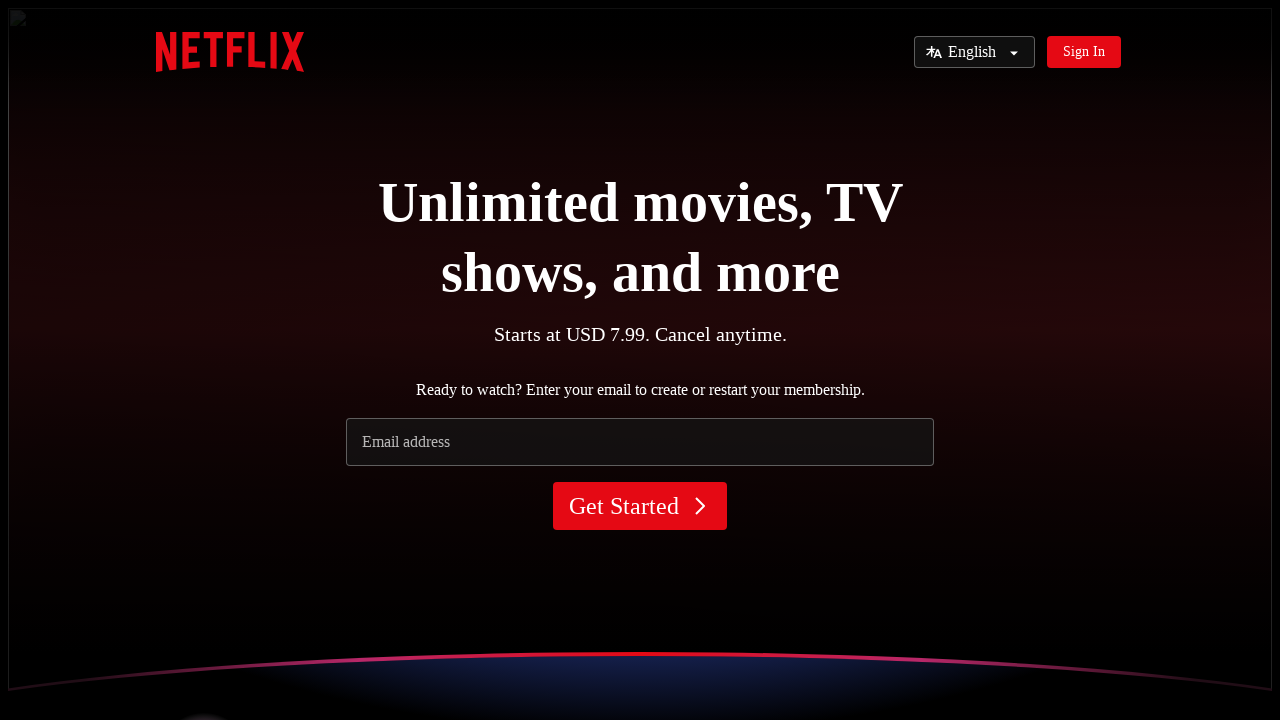

Entered email address 'alguien3@outlook.com' into email field on input[name='email']
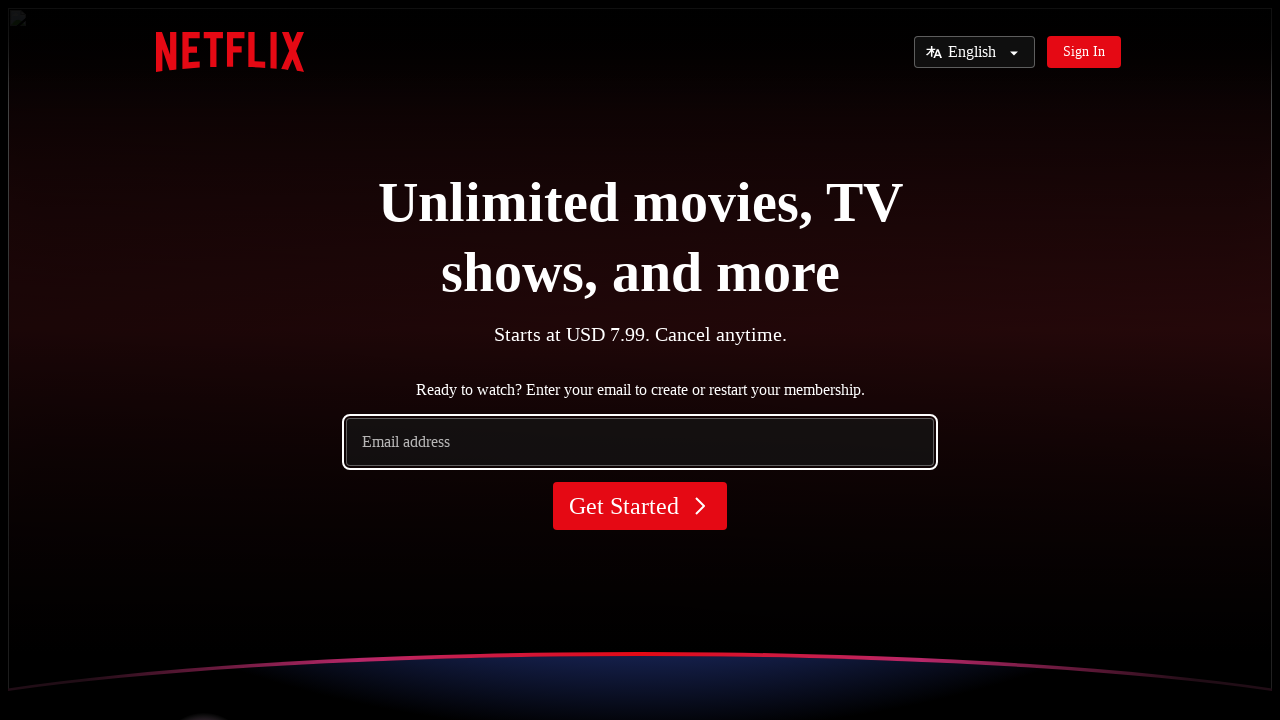

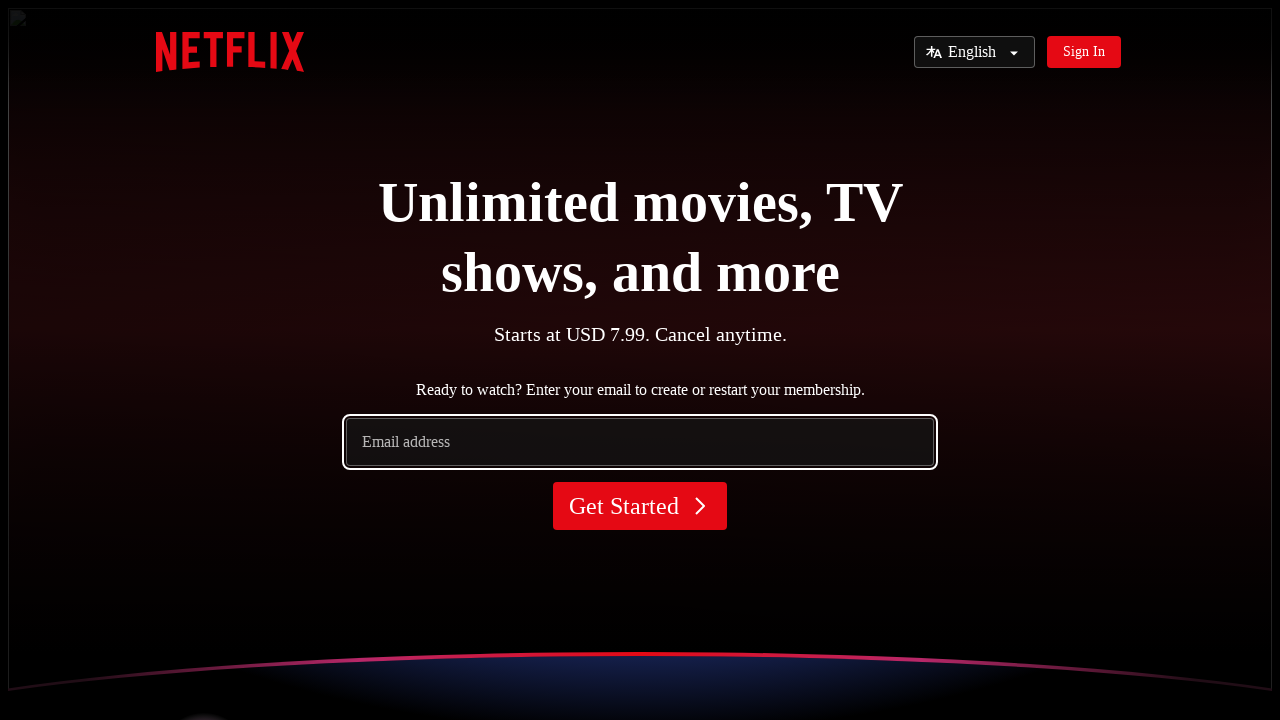